Tests mouse hover functionality by hovering over three user avatar elements in sequence on the hovers demo page

Starting URL: https://the-internet.herokuapp.com/hovers

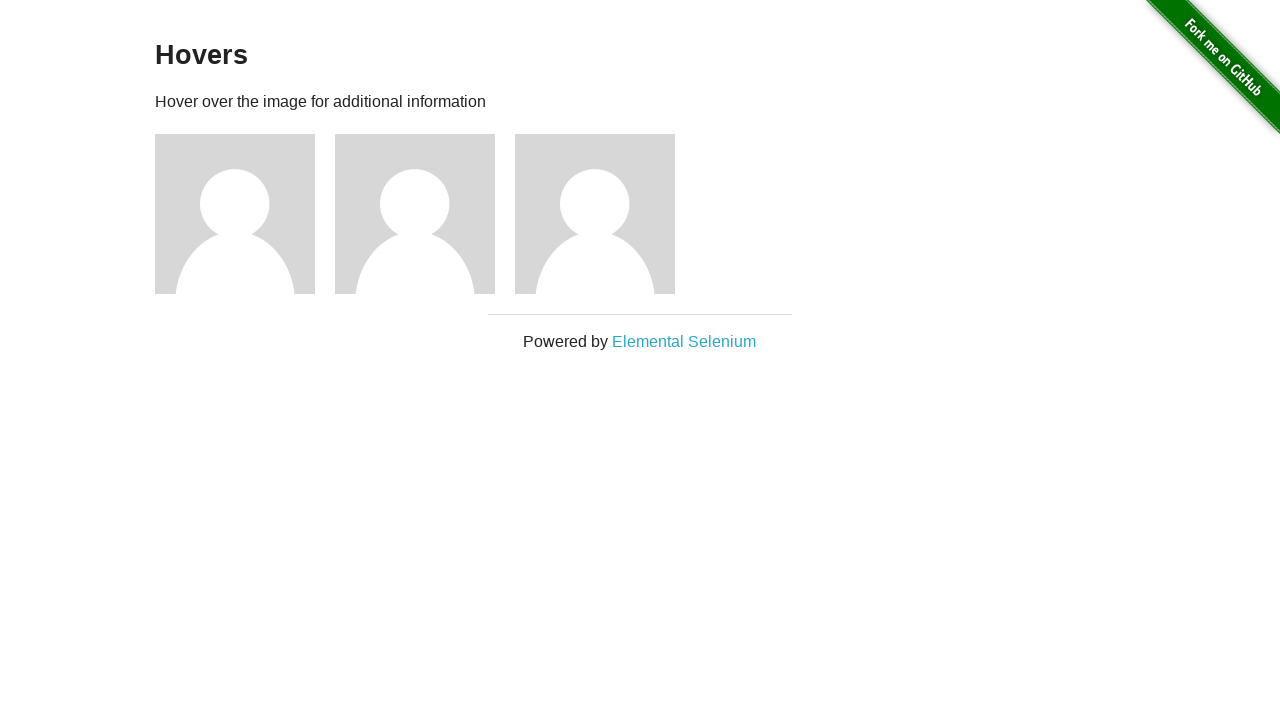

Hovered over the first user avatar element at (235, 214) on (//img[@alt='User Avatar'])[1]
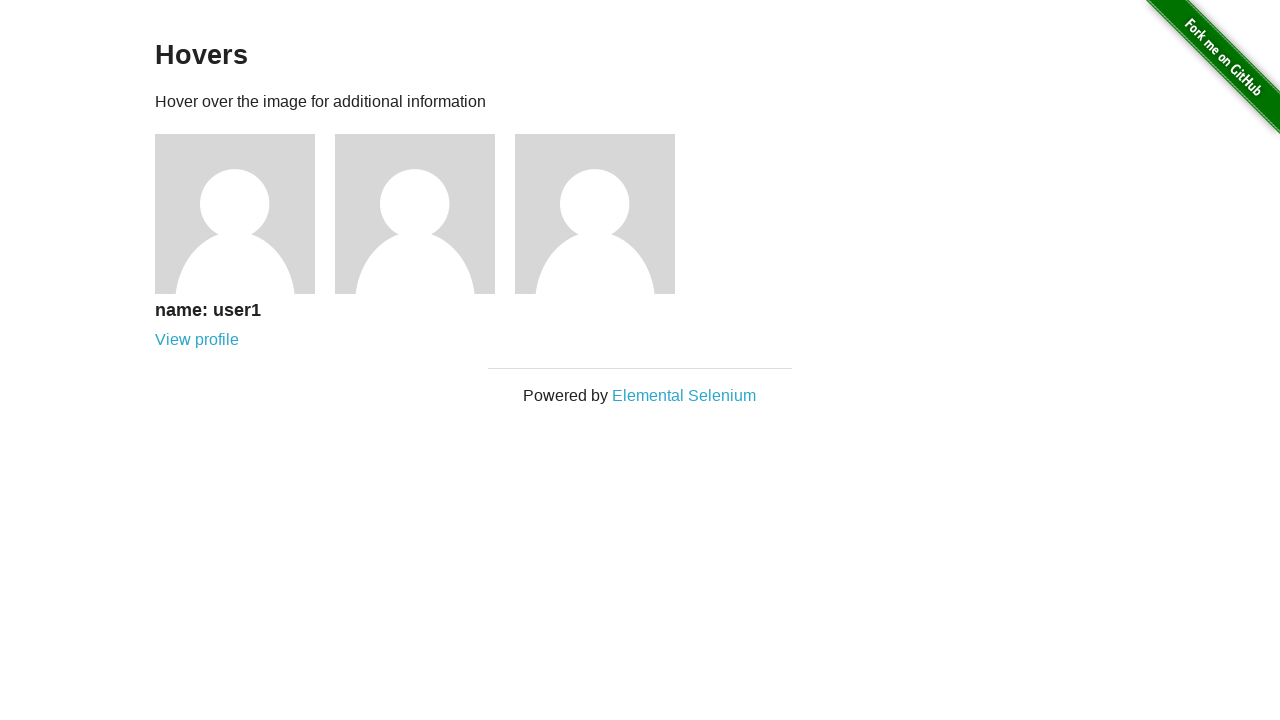

Hovered over the second user avatar element at (415, 214) on (//img[@alt='User Avatar'])[2]
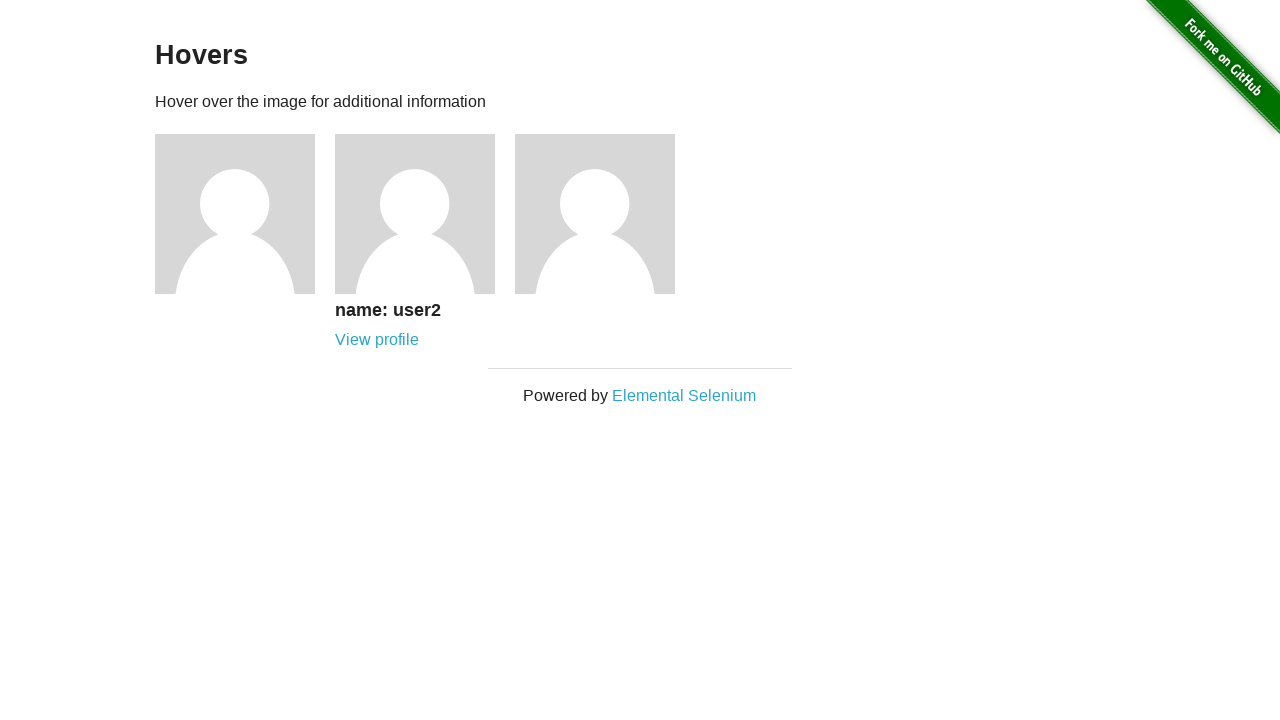

Hovered over the third user avatar element at (595, 214) on (//img[@alt='User Avatar'])[3]
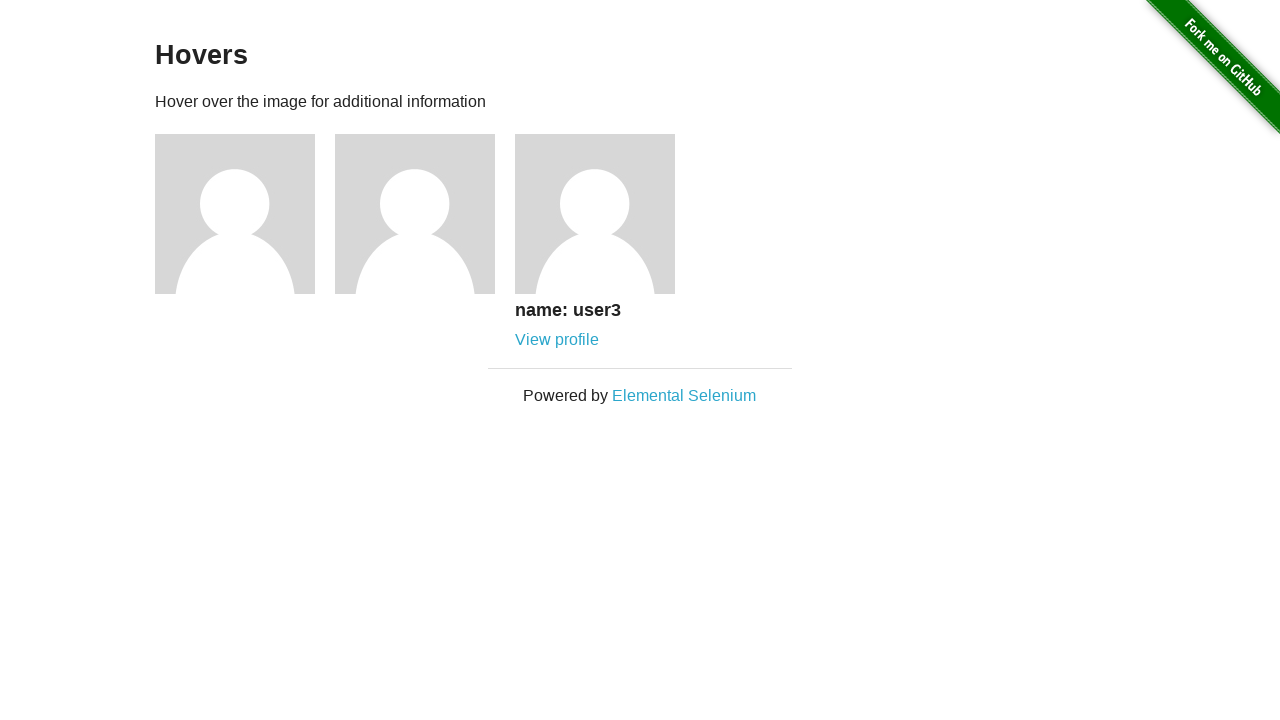

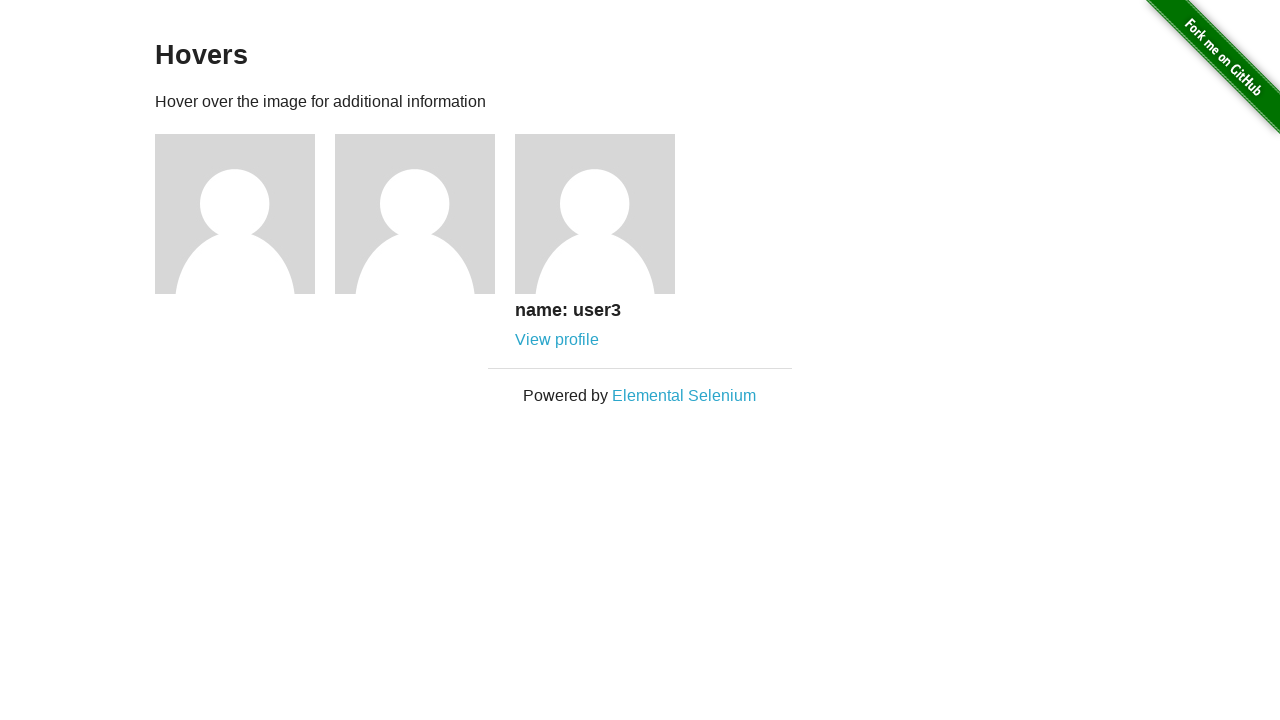